Fills out a Google Form with address, price, and link fields, then submits the form

Starting URL: https://forms.gle/XK4nj9vQyJbvwUMV8

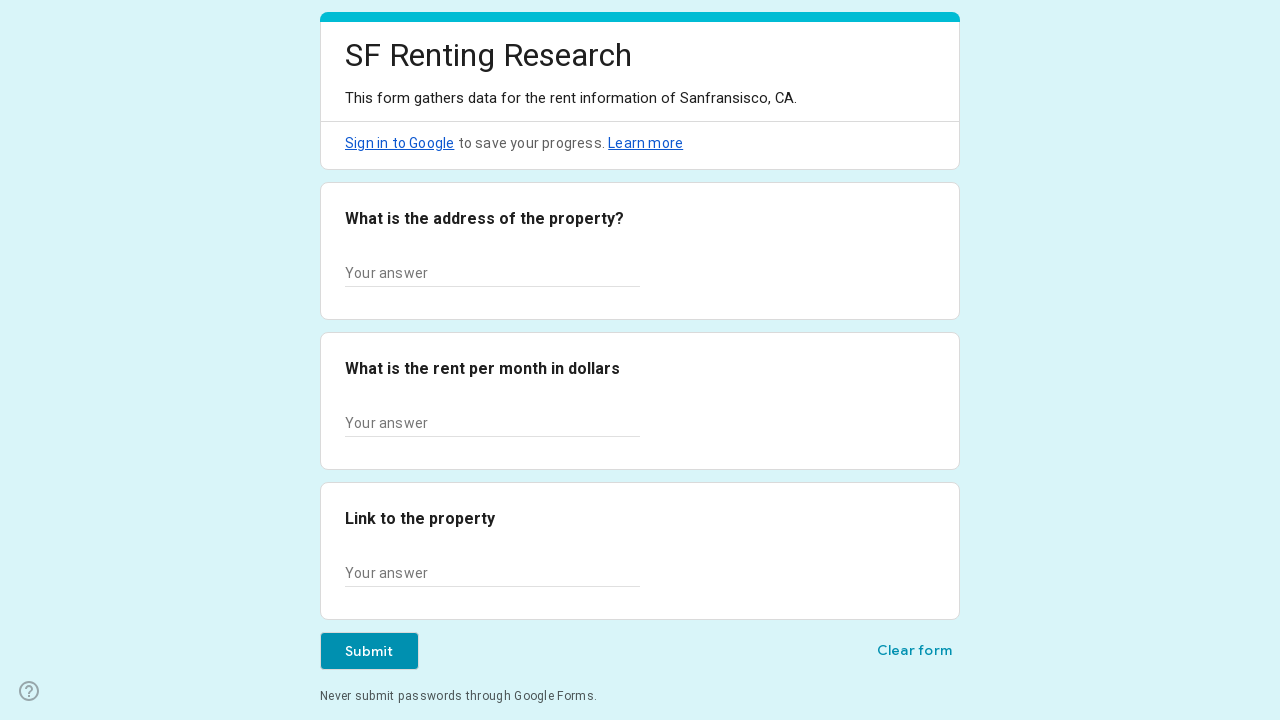

Navigated to Google Form URL
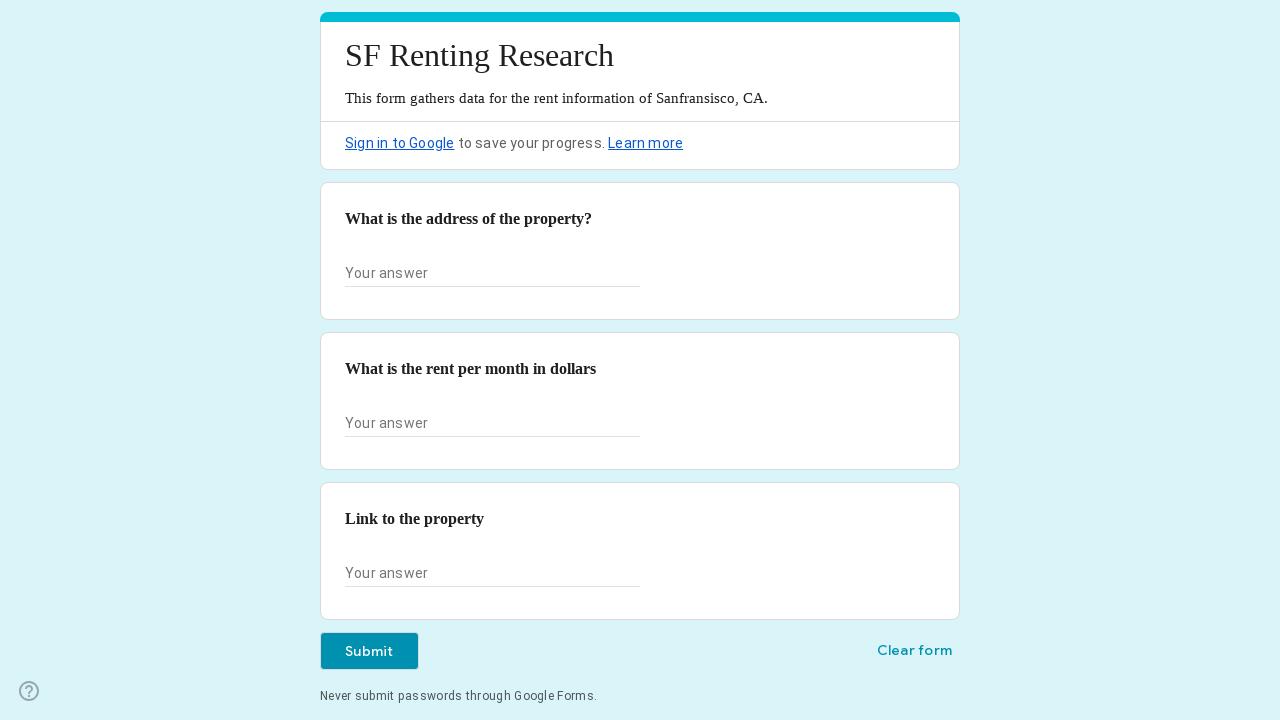

Filled address field with '742 Evergreen Terrace, Springfield' on #mG61Hd > div.RH5hzf.RLS9Fe > div > div.o3Dpx > div:nth-child(1) > div > div > d
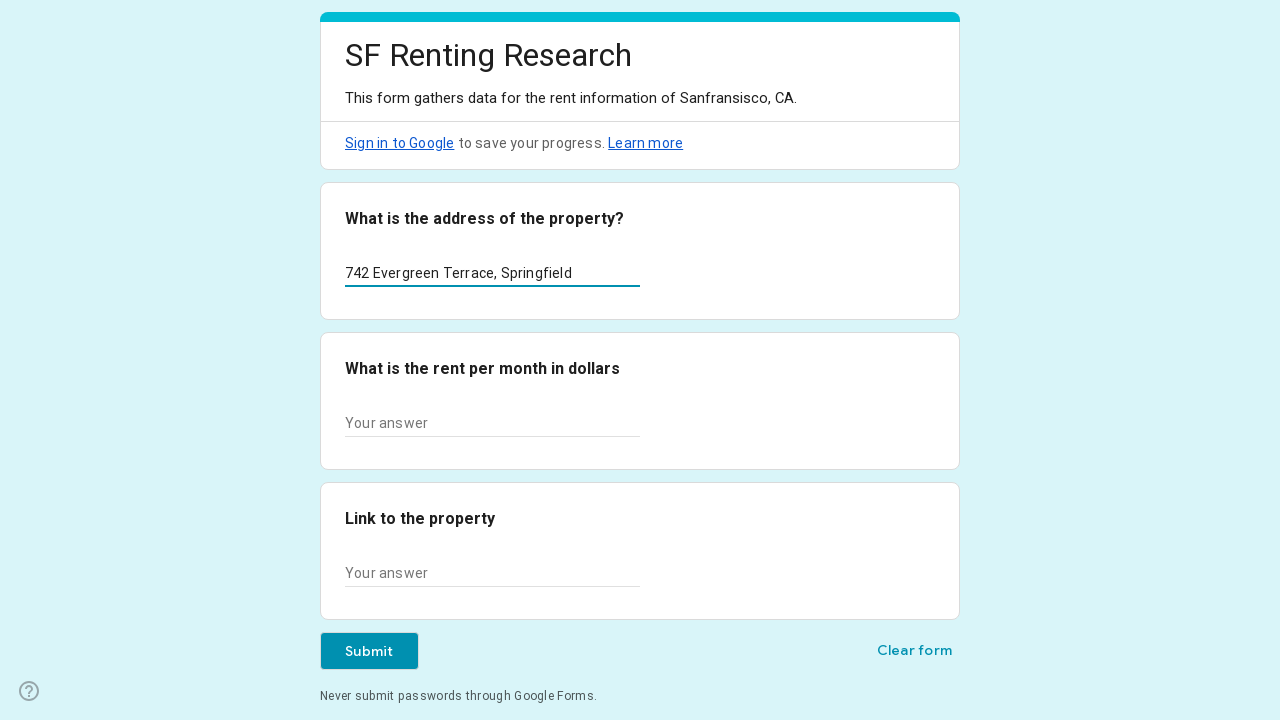

Filled price field with '$450,000' on #mG61Hd > div.RH5hzf.RLS9Fe > div > div.o3Dpx > div:nth-child(2) > div > div > d
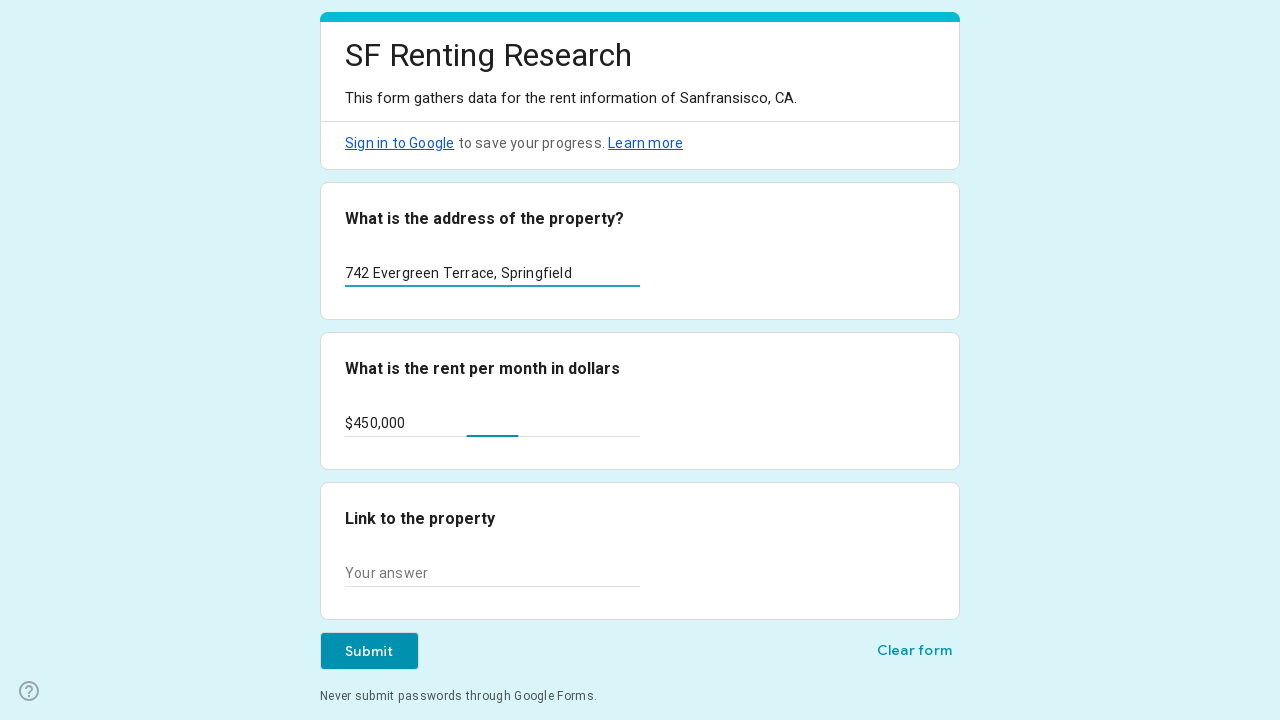

Filled link field with 'https://www.zillow.com/homedetails/742-evergreen-terrace' on #mG61Hd > div.RH5hzf.RLS9Fe > div > div.o3Dpx > div:nth-child(3) > div > div > d
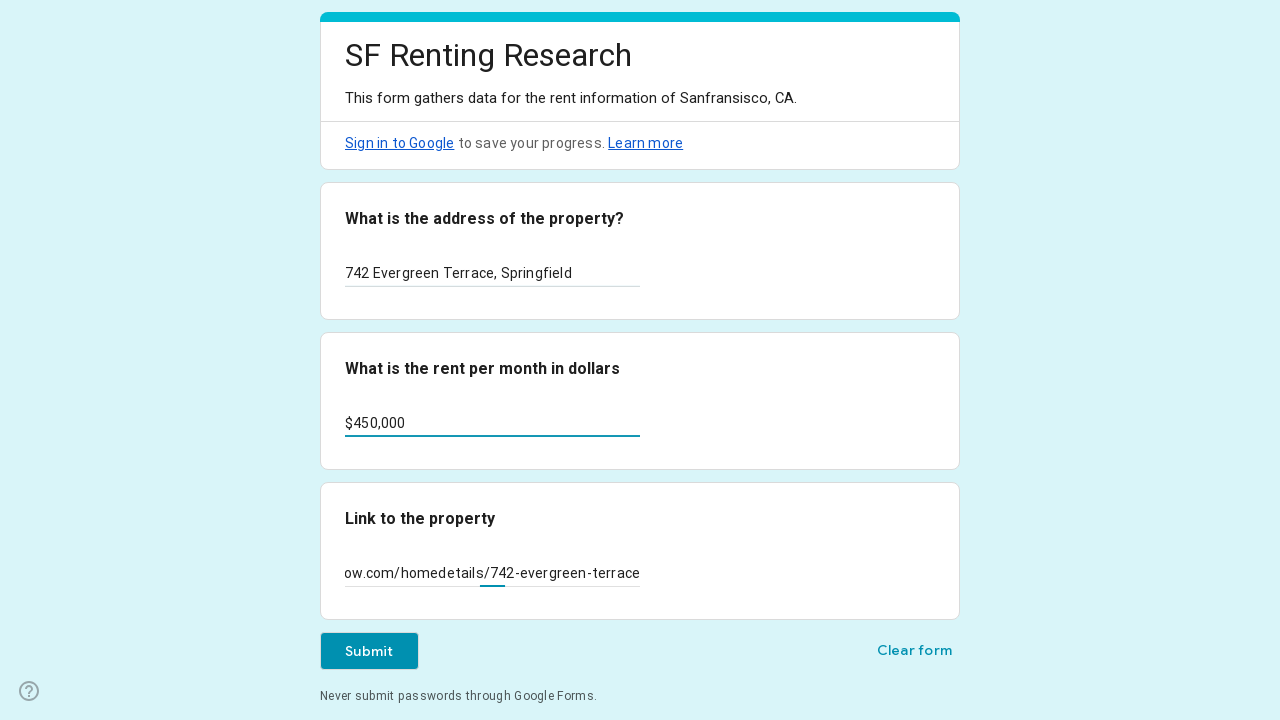

Clicked submit button to submit the form at (369, 651) on #mG61Hd > div.RH5hzf.RLS9Fe > div > div.ThHDze > div.DE3NNc.CekdCb > div.lRwqcd 
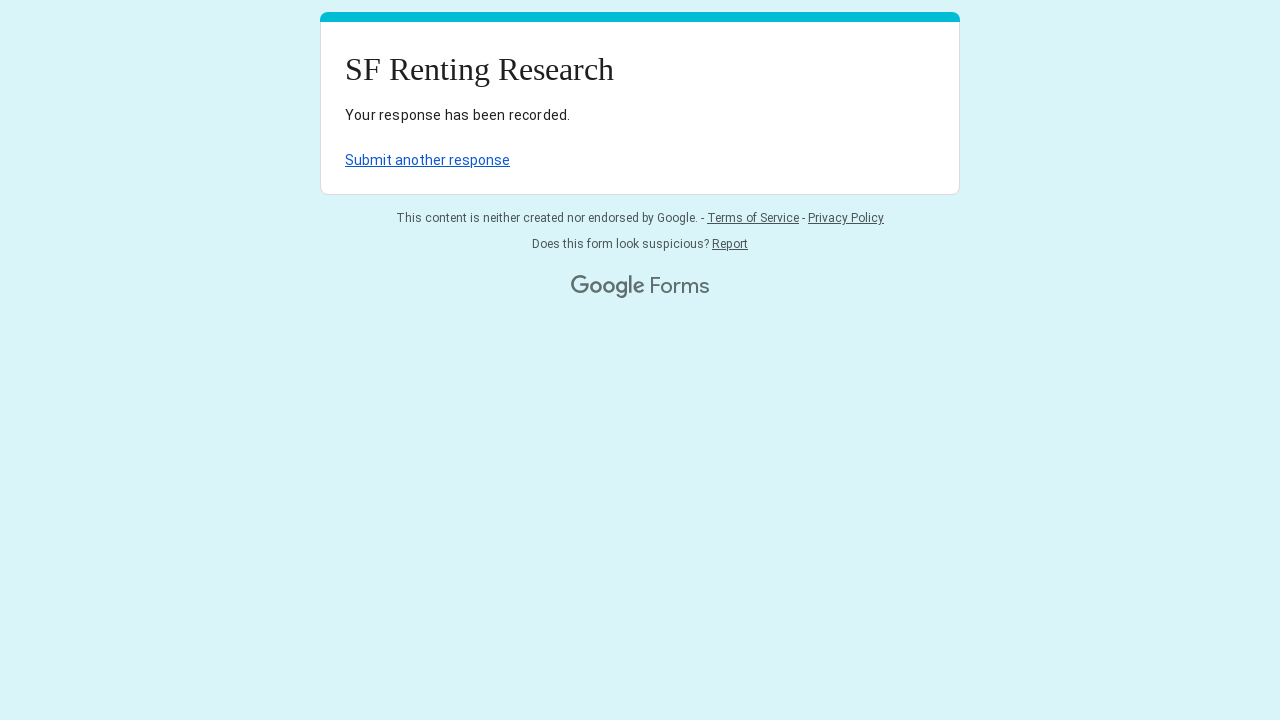

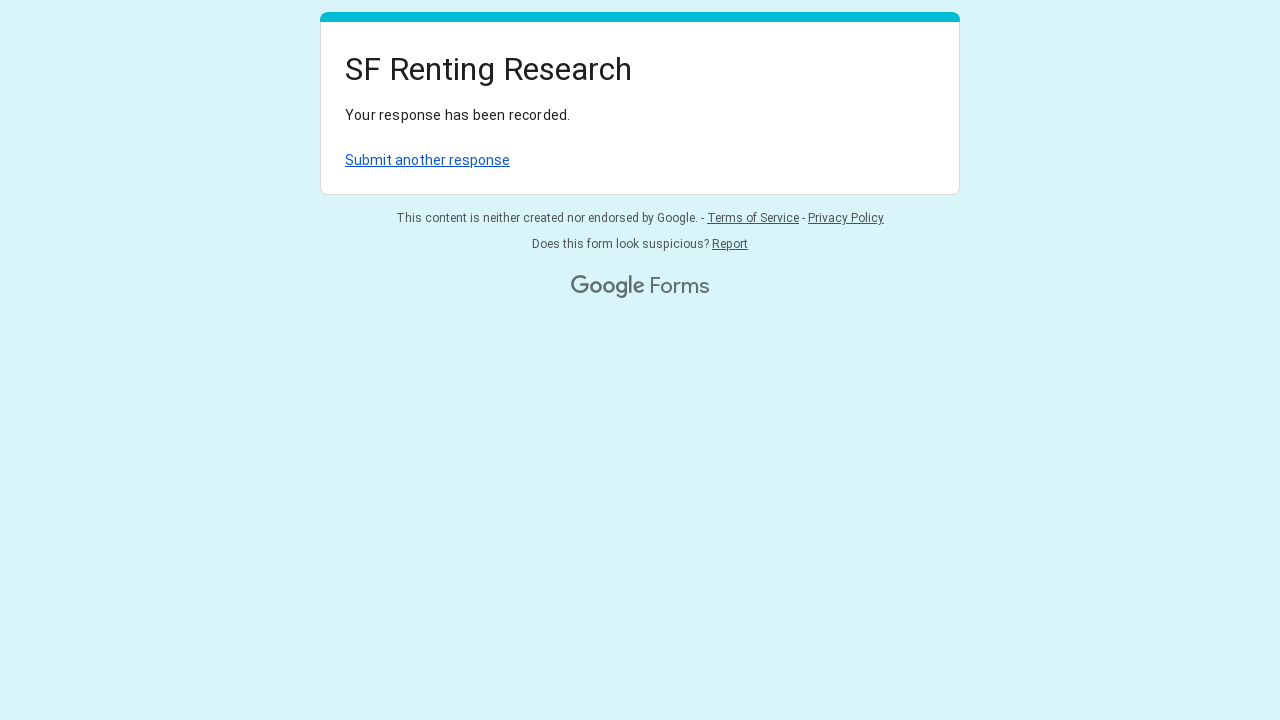